Navigates to Swarthmore College's course catalog, clicks on a department link, and verifies that course listings are displayed on the department page.

Starting URL: https://catalog.swarthmore.edu/content.php?catoid=7&navoid=194

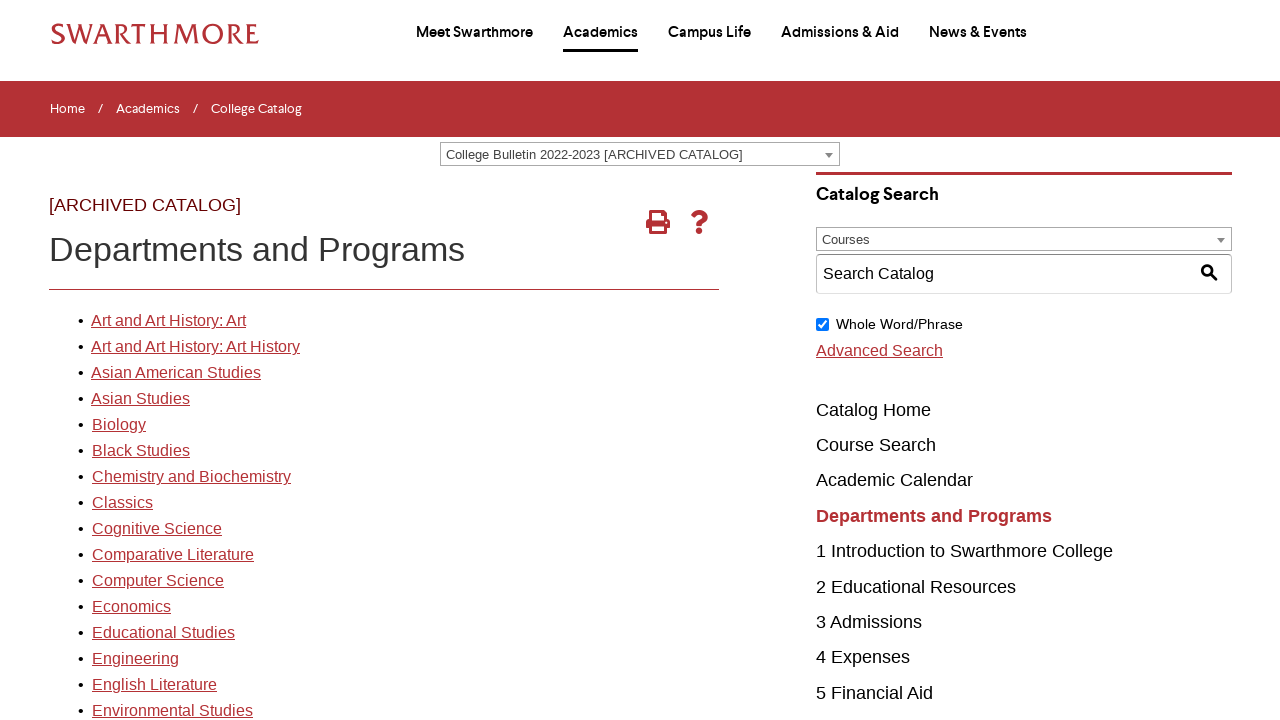

Navigated to Swarthmore College course catalog
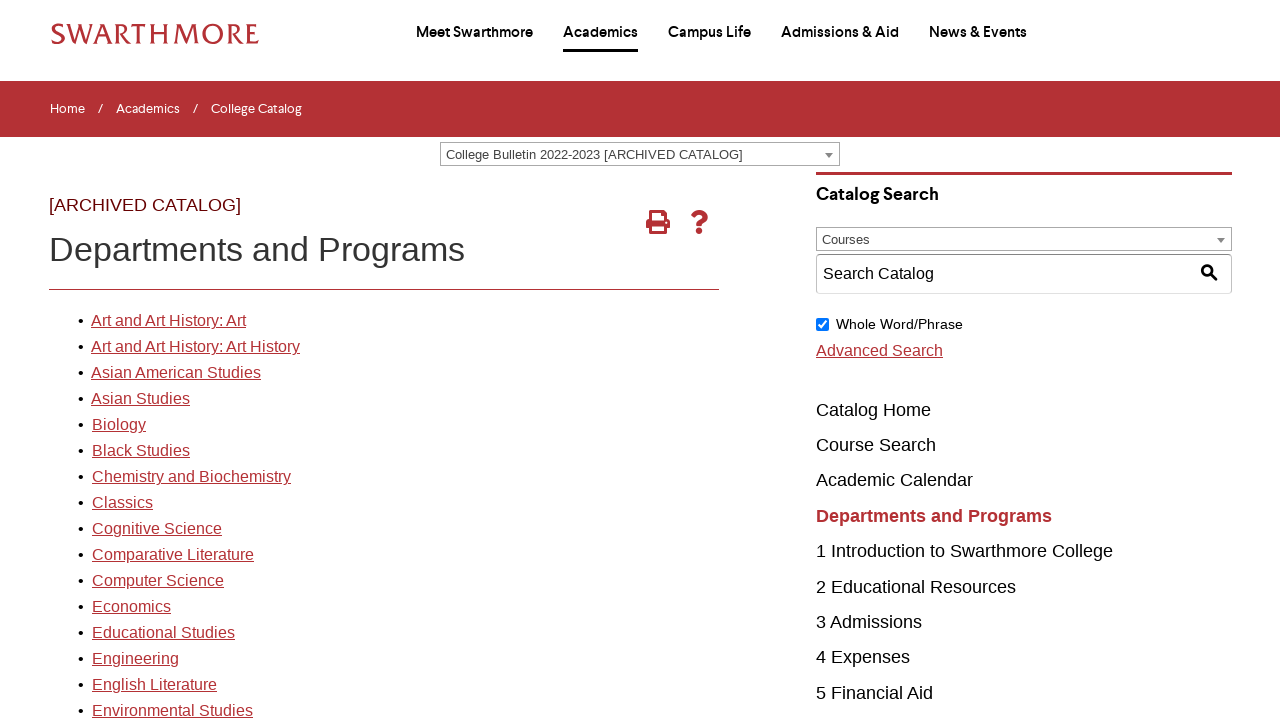

Clicked on Asian Studies department link at (157, 529) on xpath=//*[@id="gateway-page"]/body/table/tbody/tr[3]/td[1]/table/tbody/tr[2]/td[
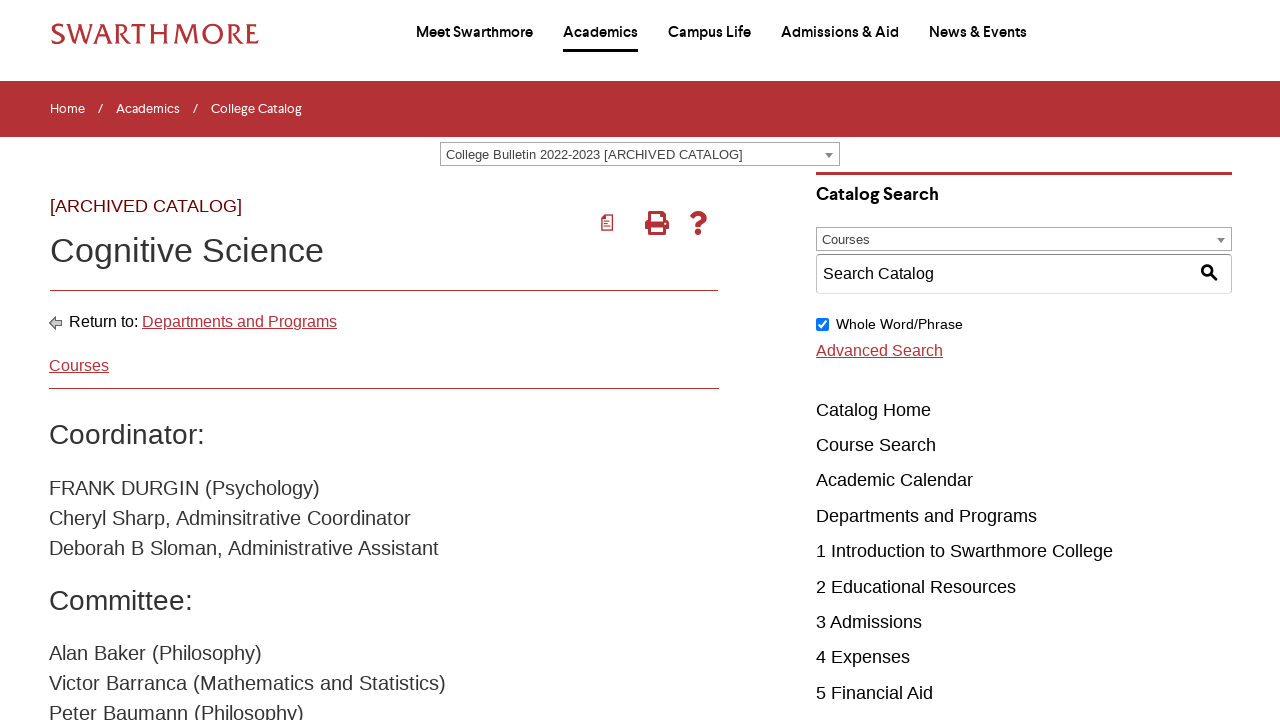

Course listings loaded on department page
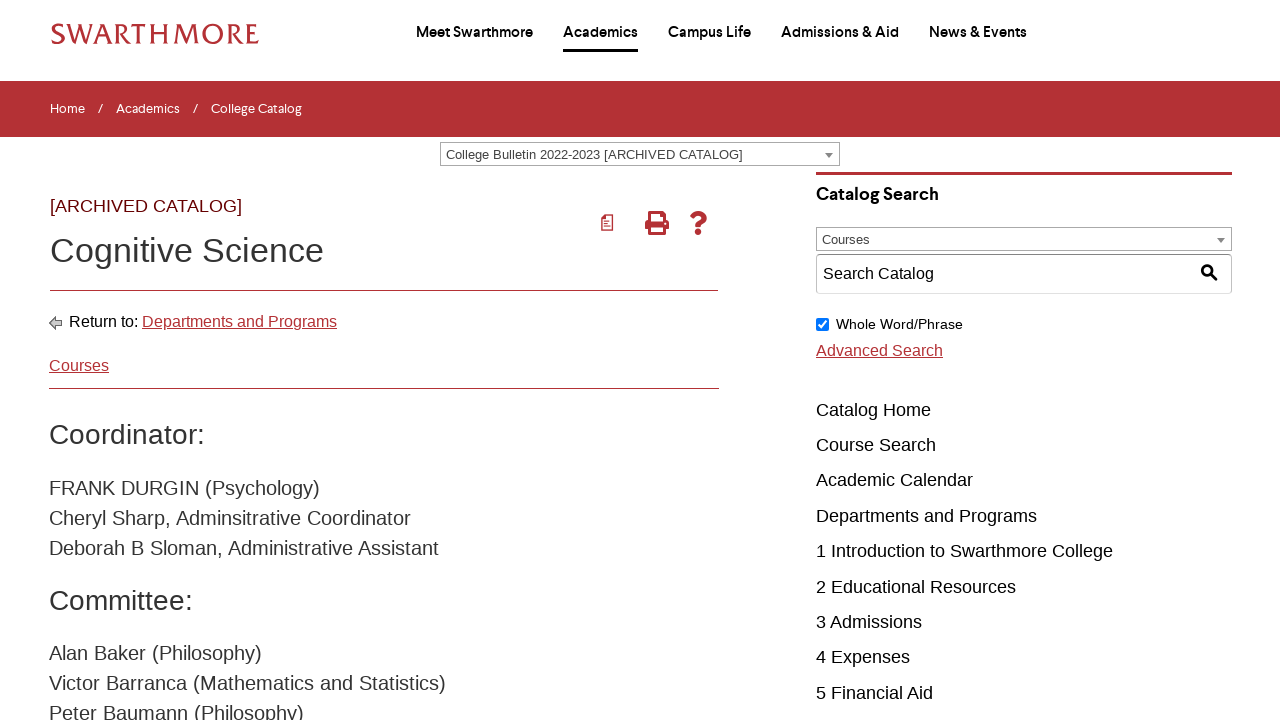

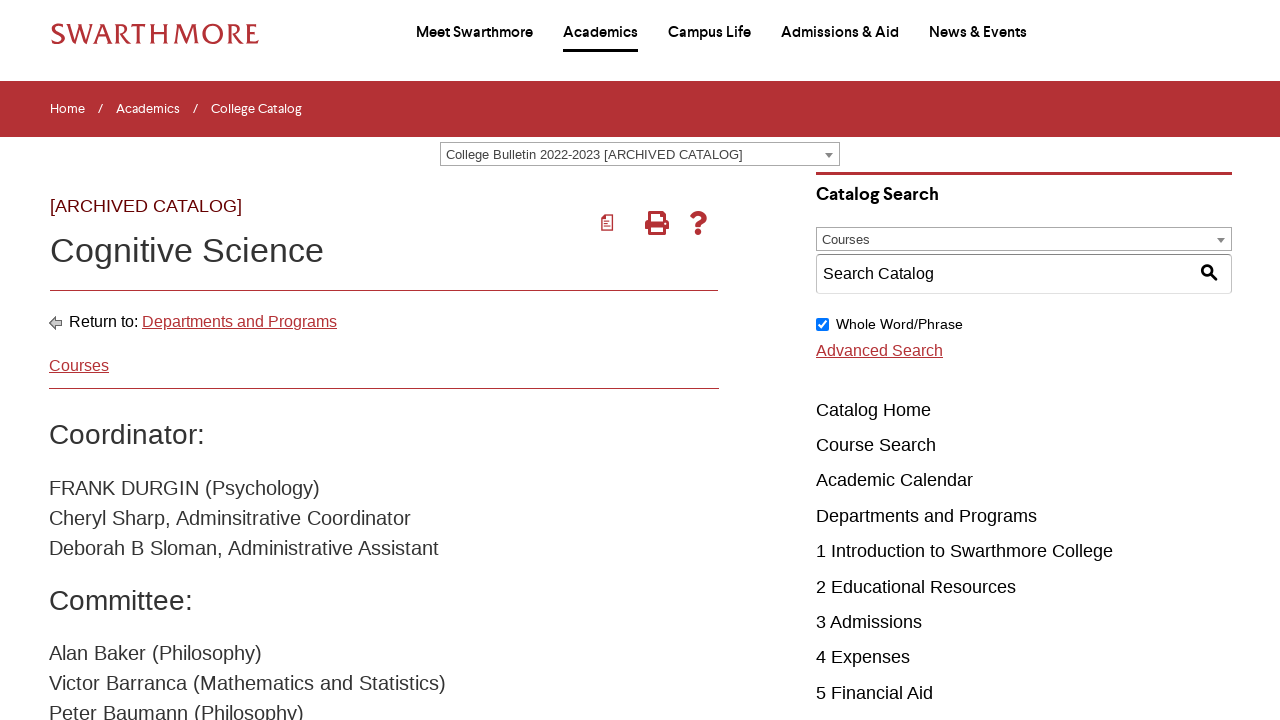